Tests iframe handling by switching between multiple frames on a page and filling text input fields within each frame

Starting URL: https://ui.vision/demo/webtest/frames/

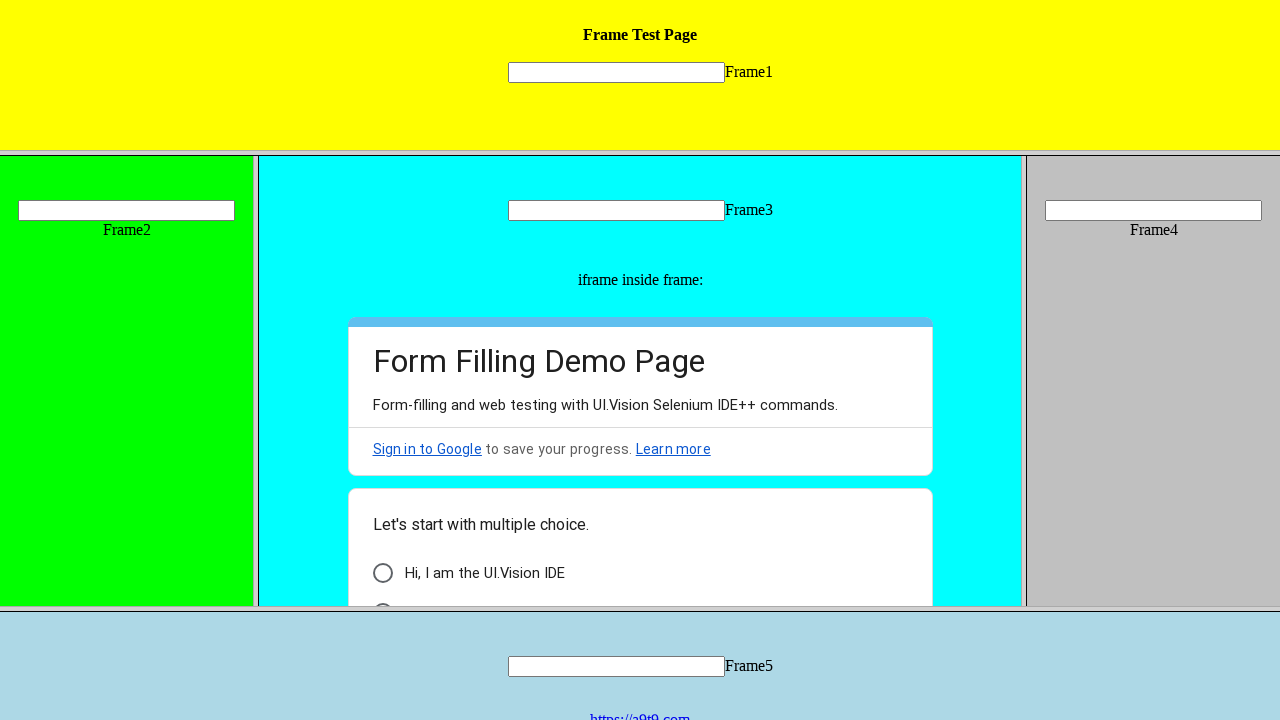

Located first frame (index 0)
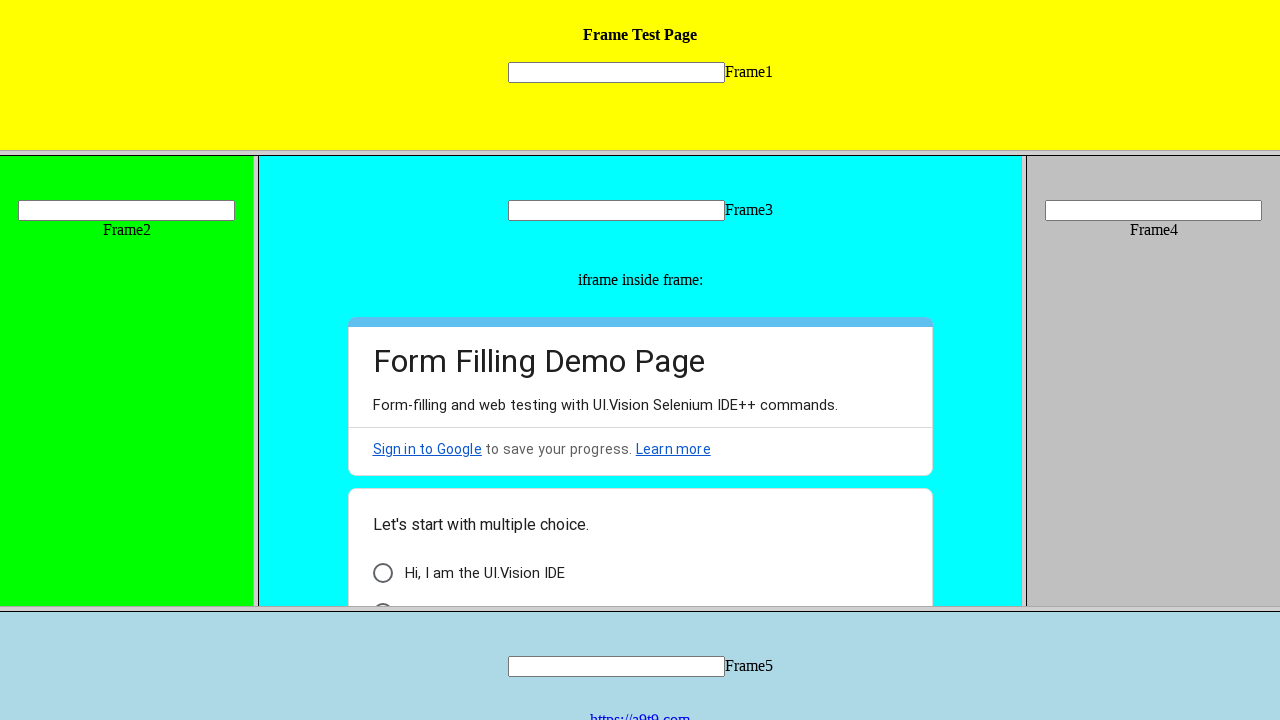

Filled text input 'mytext1' in first frame with 'Bahadur' on frame >> nth=0 >> internal:control=enter-frame >> input[name='mytext1']
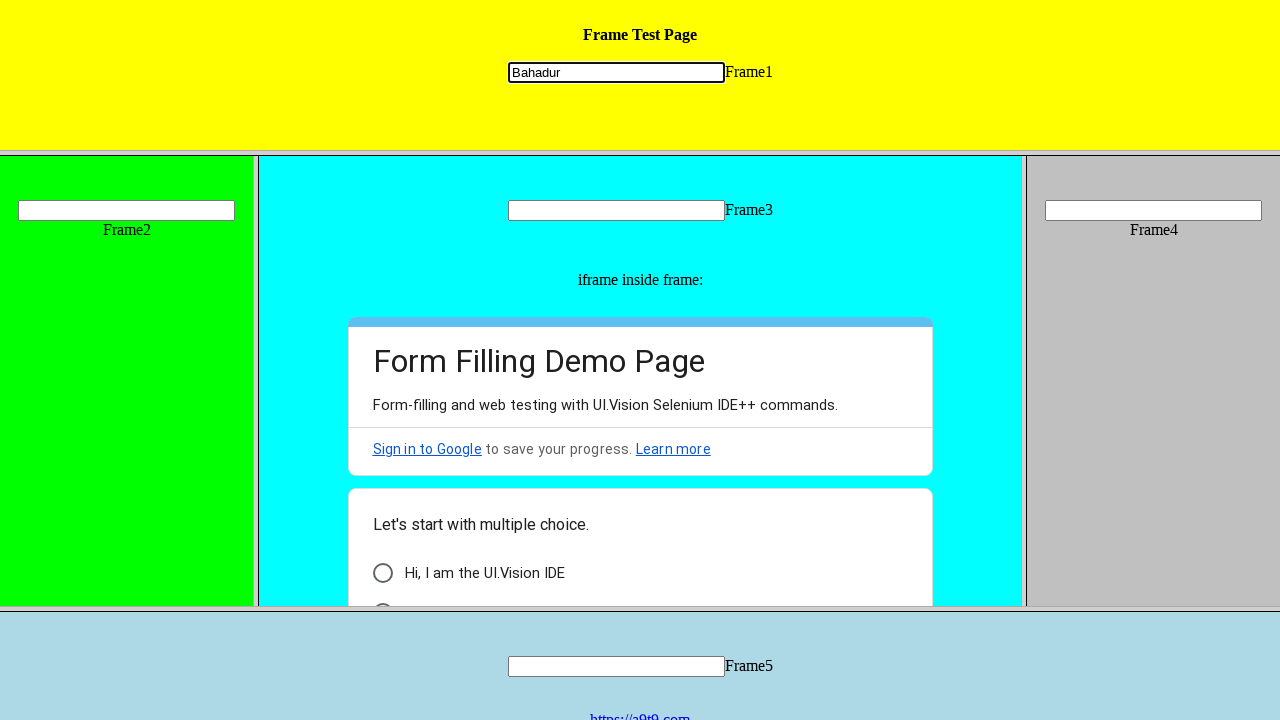

Located third frame (index 2)
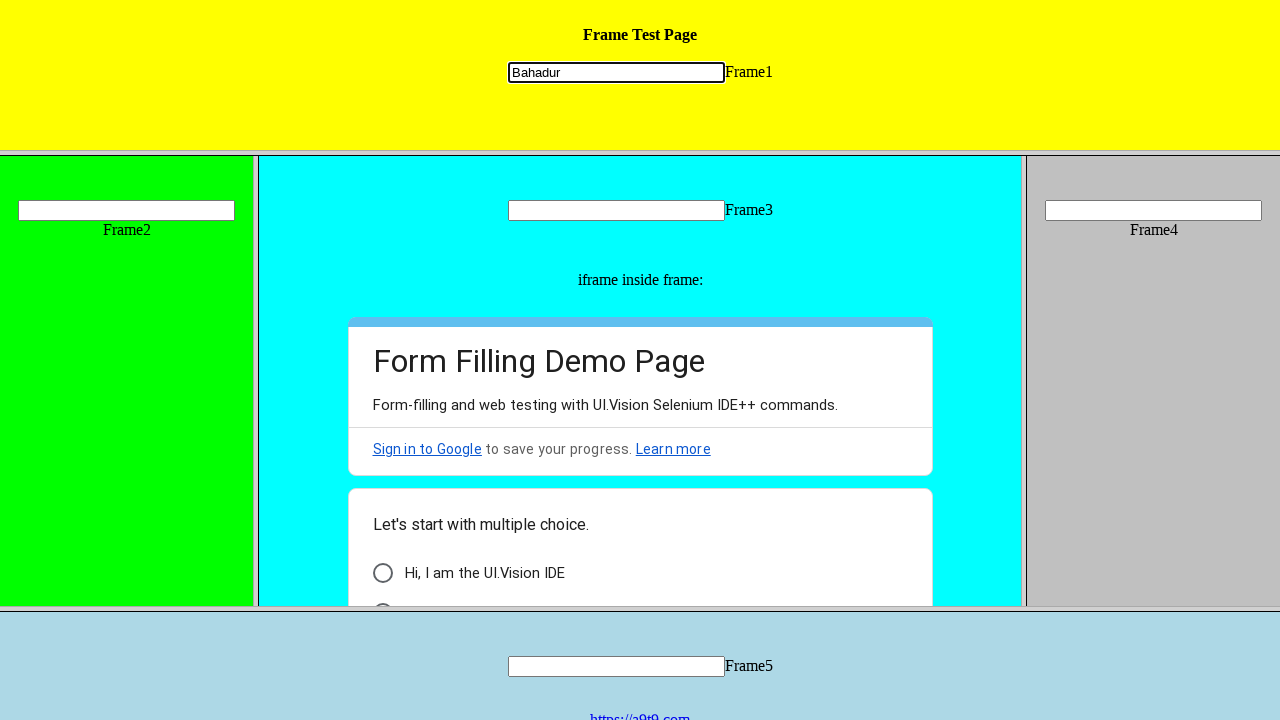

Filled text input 'mytext3' in third frame with 'Varsha' on frame >> nth=2 >> internal:control=enter-frame >> input[name='mytext3']
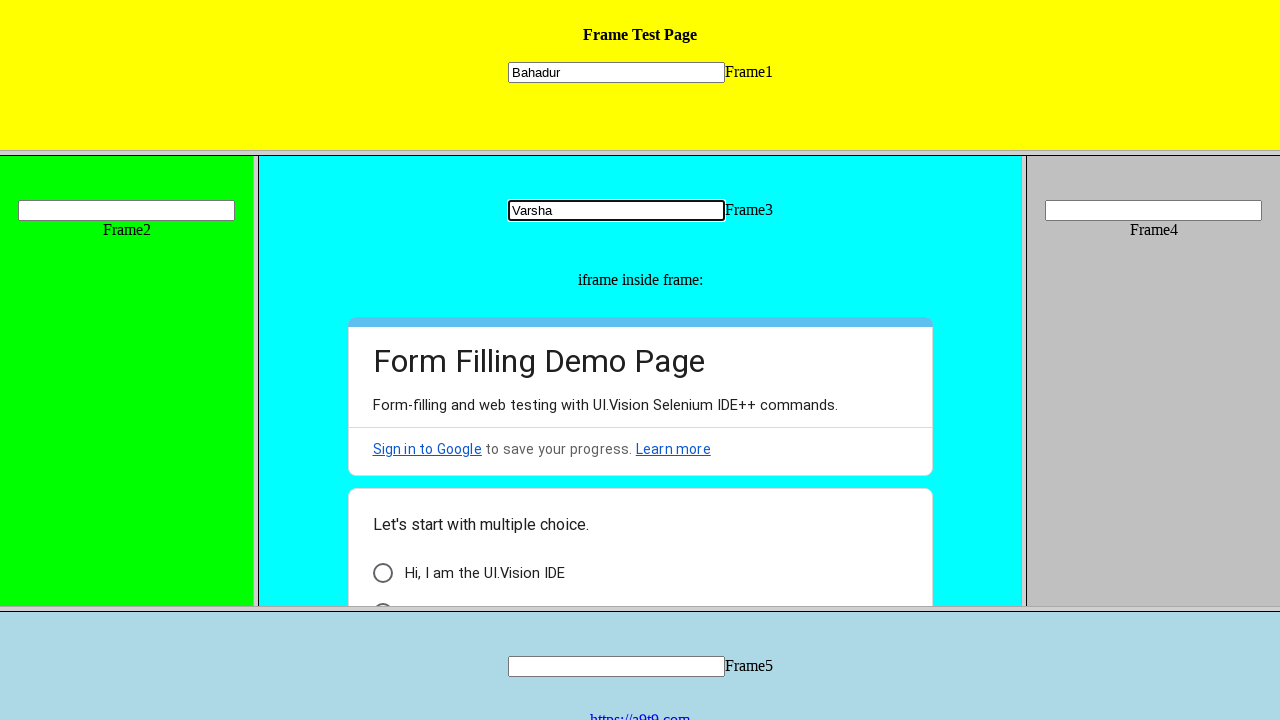

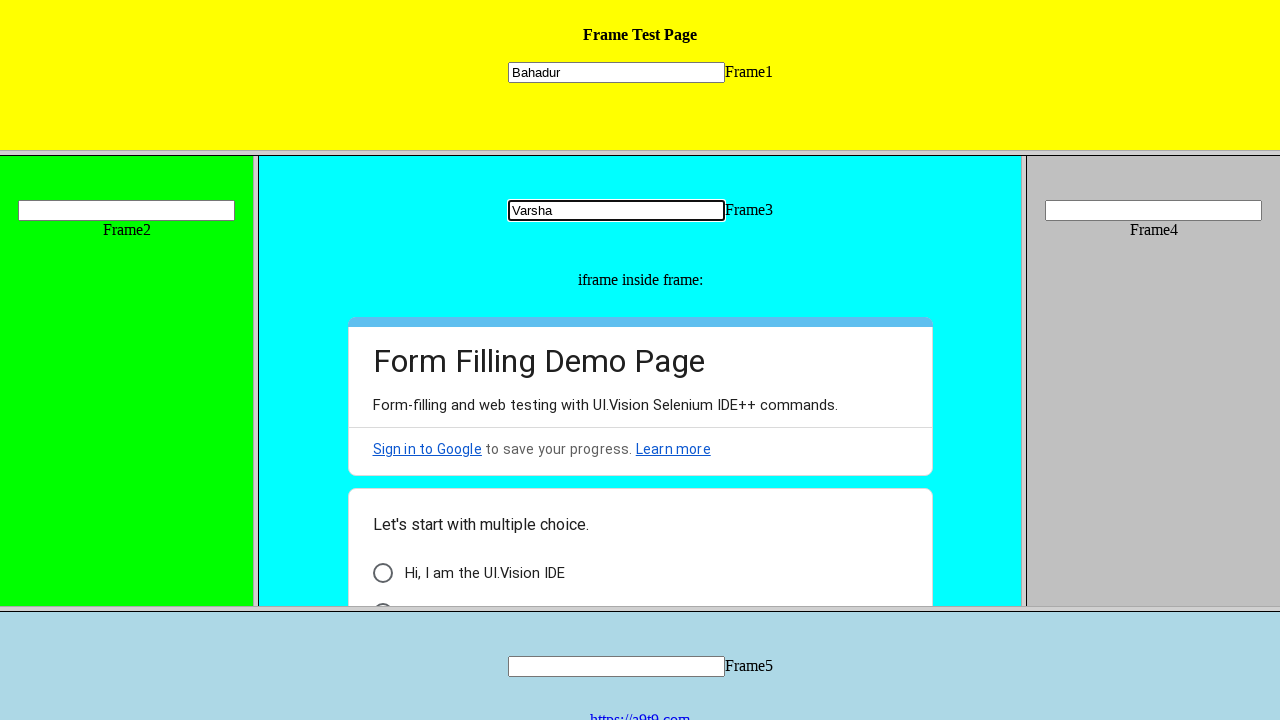